Tests dynamic controls by clicking Enable button, waiting for input to become enabled, filling it with text, and verifying the success message.

Starting URL: https://the-internet.herokuapp.com/dynamic_controls

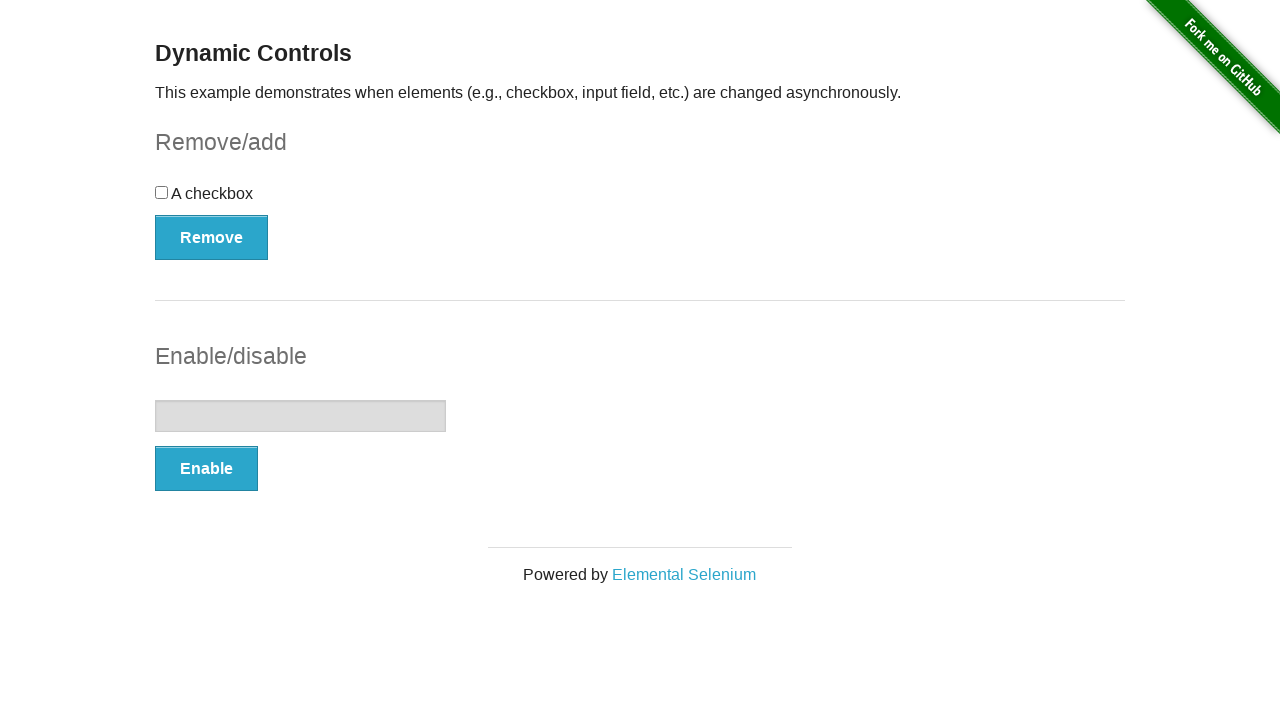

Clicked the Enable button at (206, 469) on xpath=//button[.='Enable']
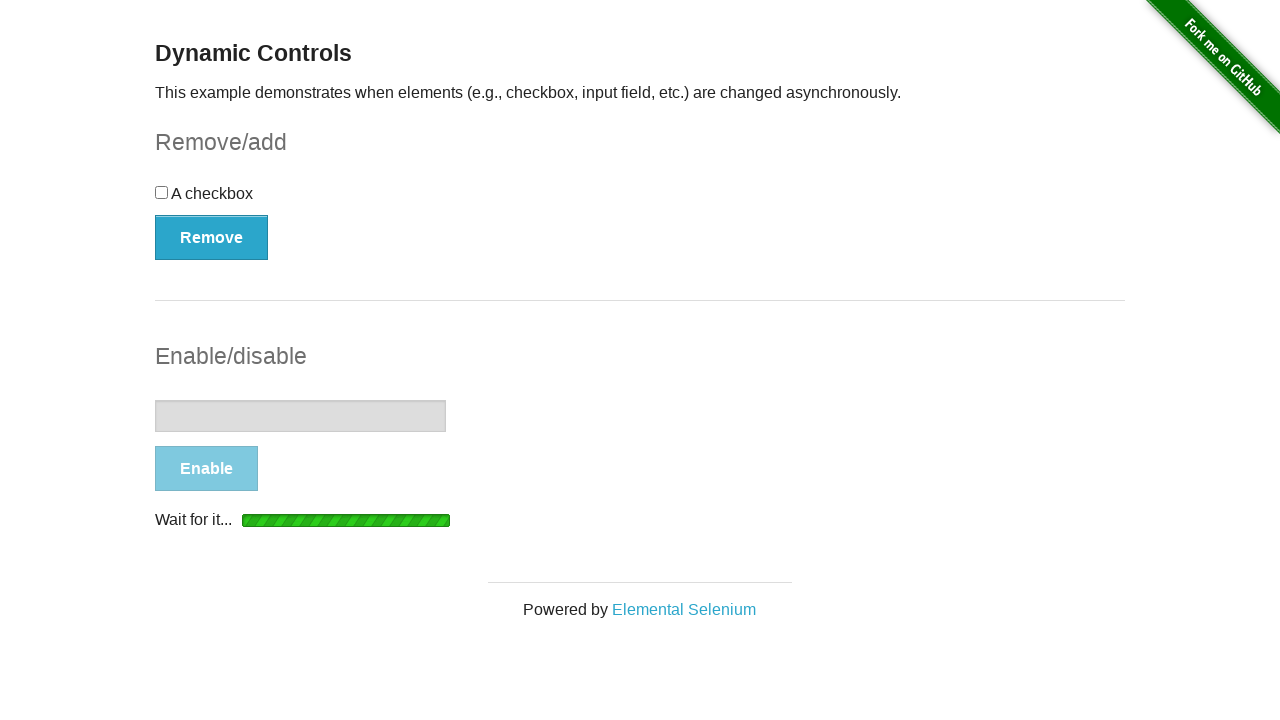

Input box became visible
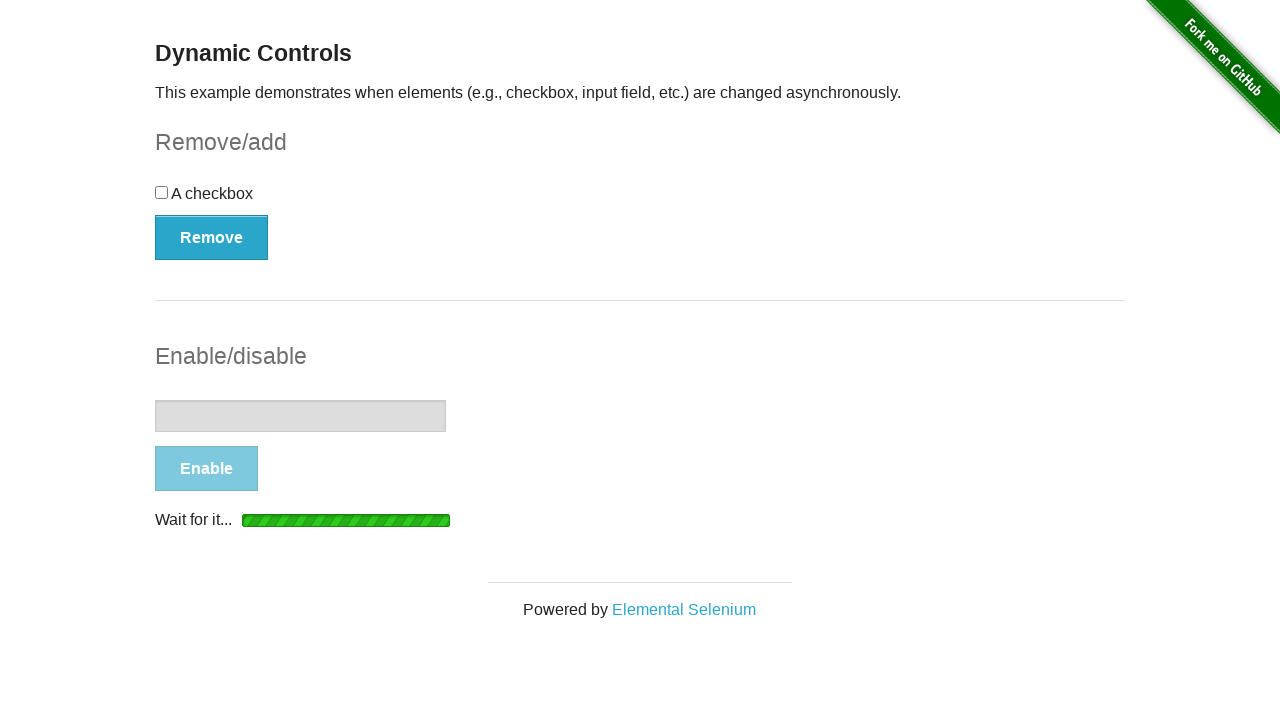

Input box became enabled
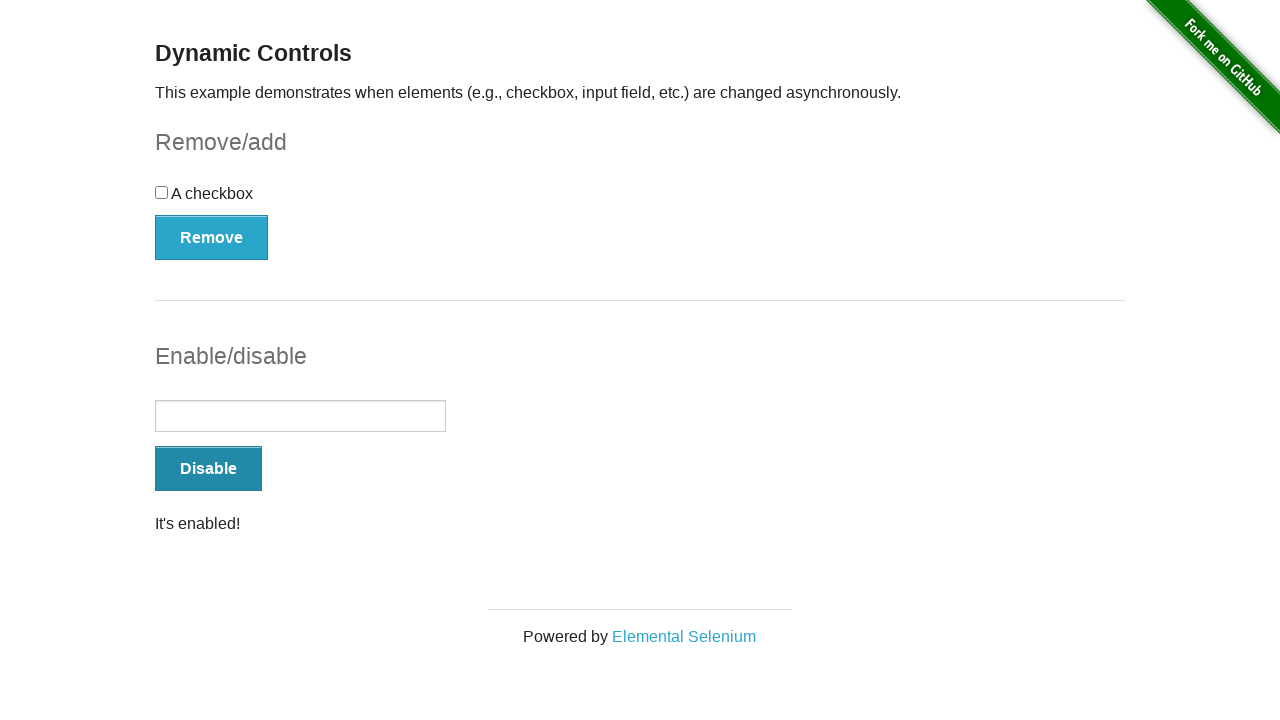

Filled input box with 'EuroTech' on input[type='text']
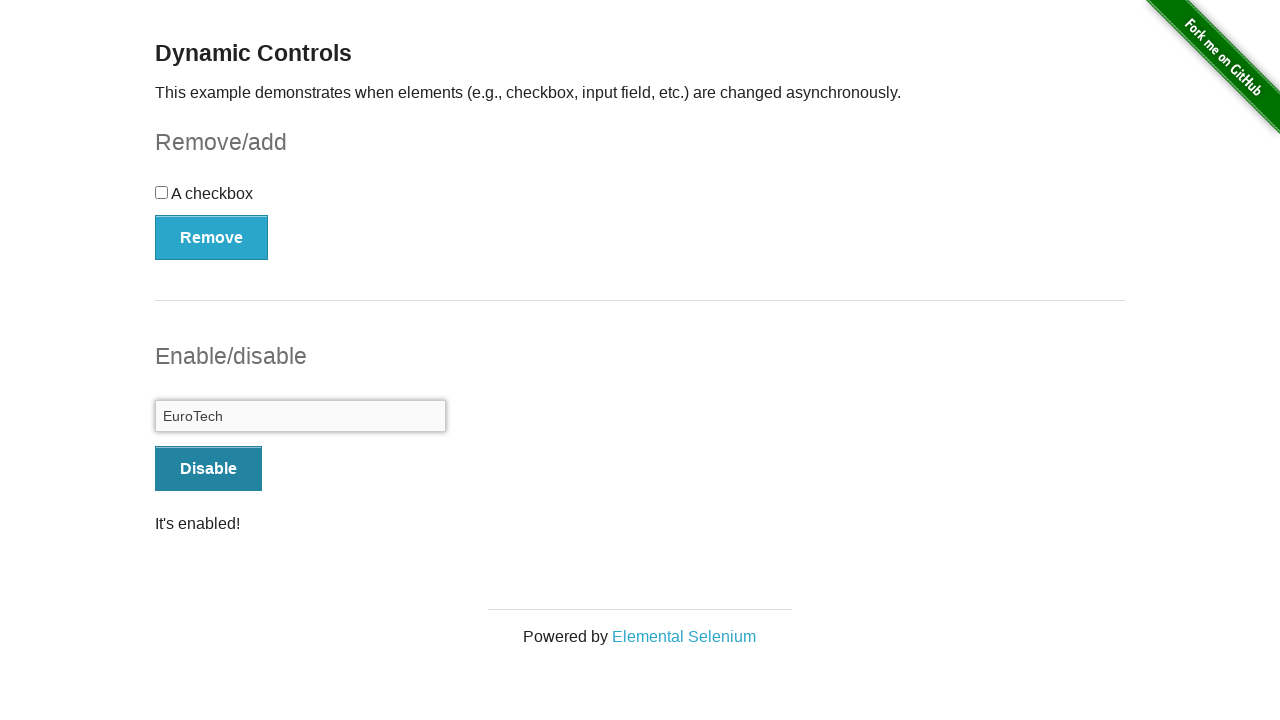

Verified success message displays 'It's enabled!'
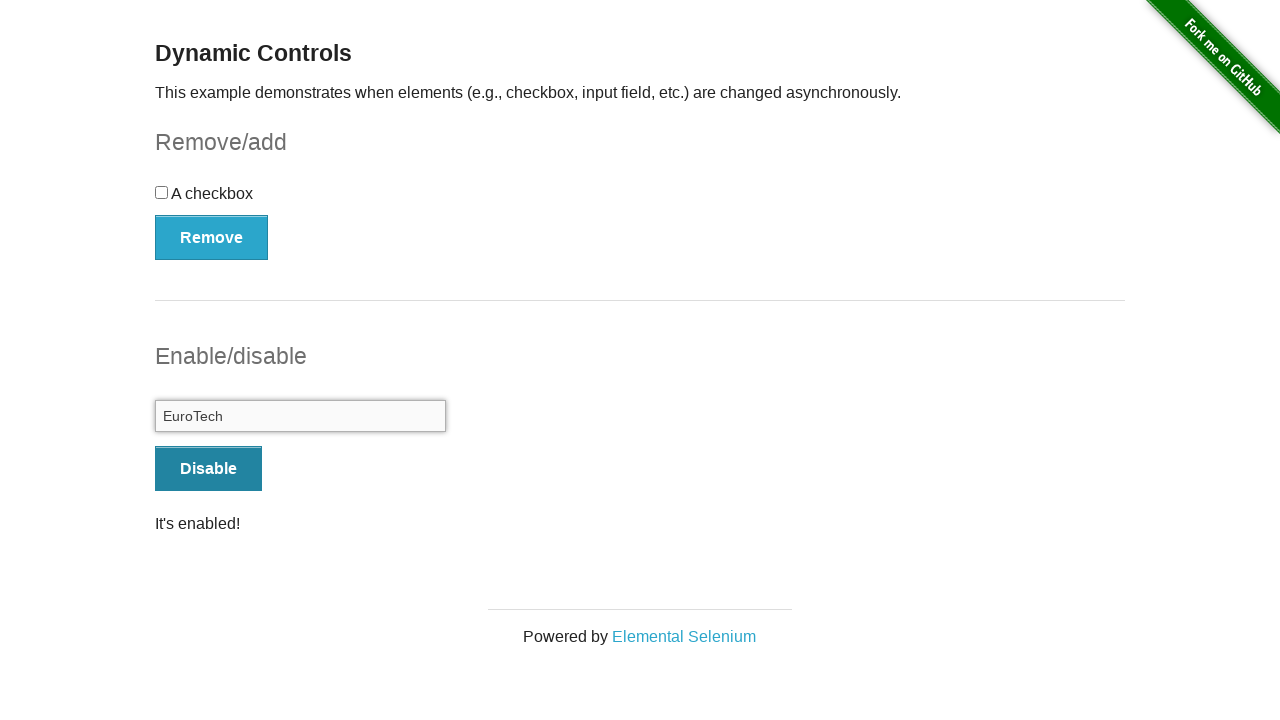

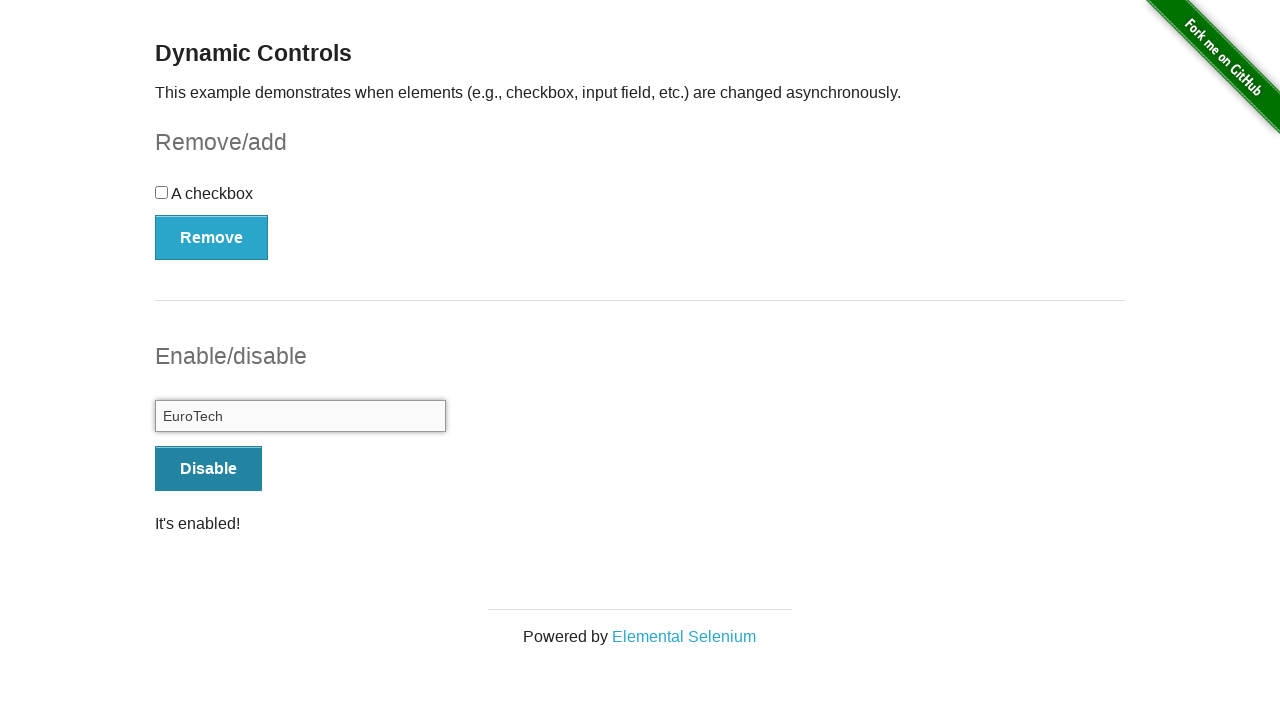